Navigates to GeeksforGeeks website and waits for the page to fully load

Starting URL: https://www.geeksforgeeks.org/

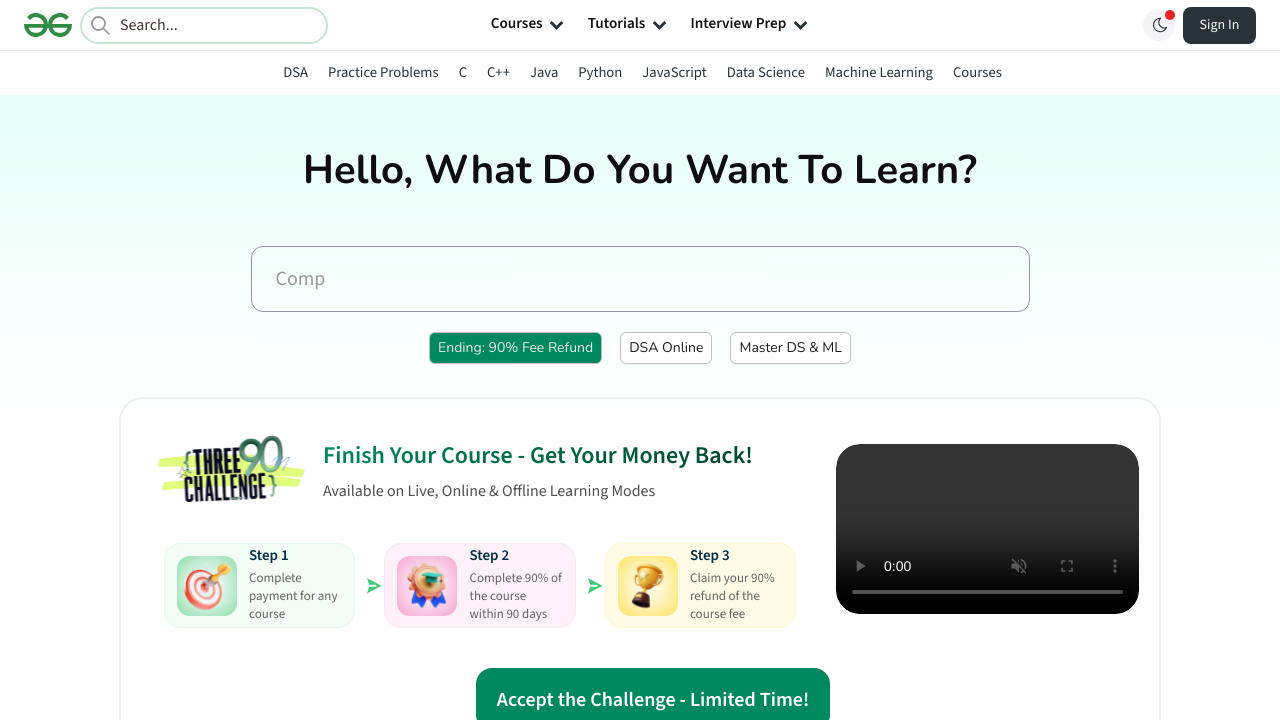

Waited for page to fully load (networkidle state reached)
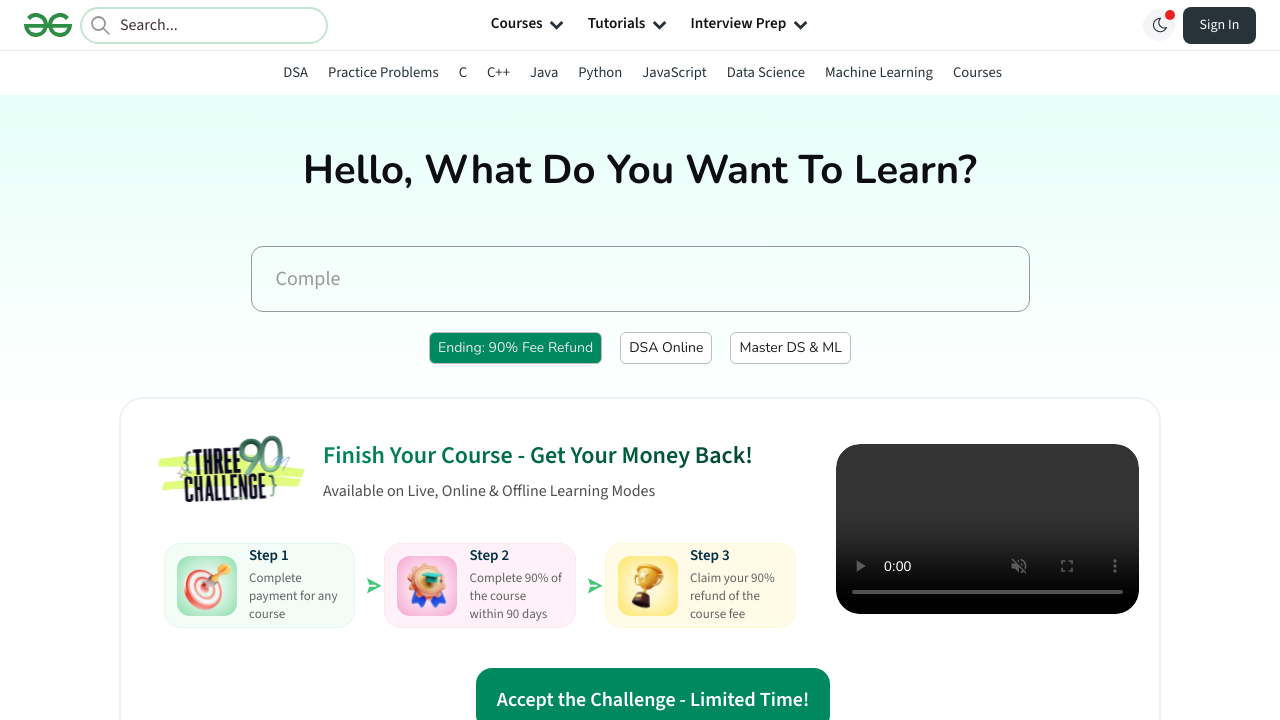

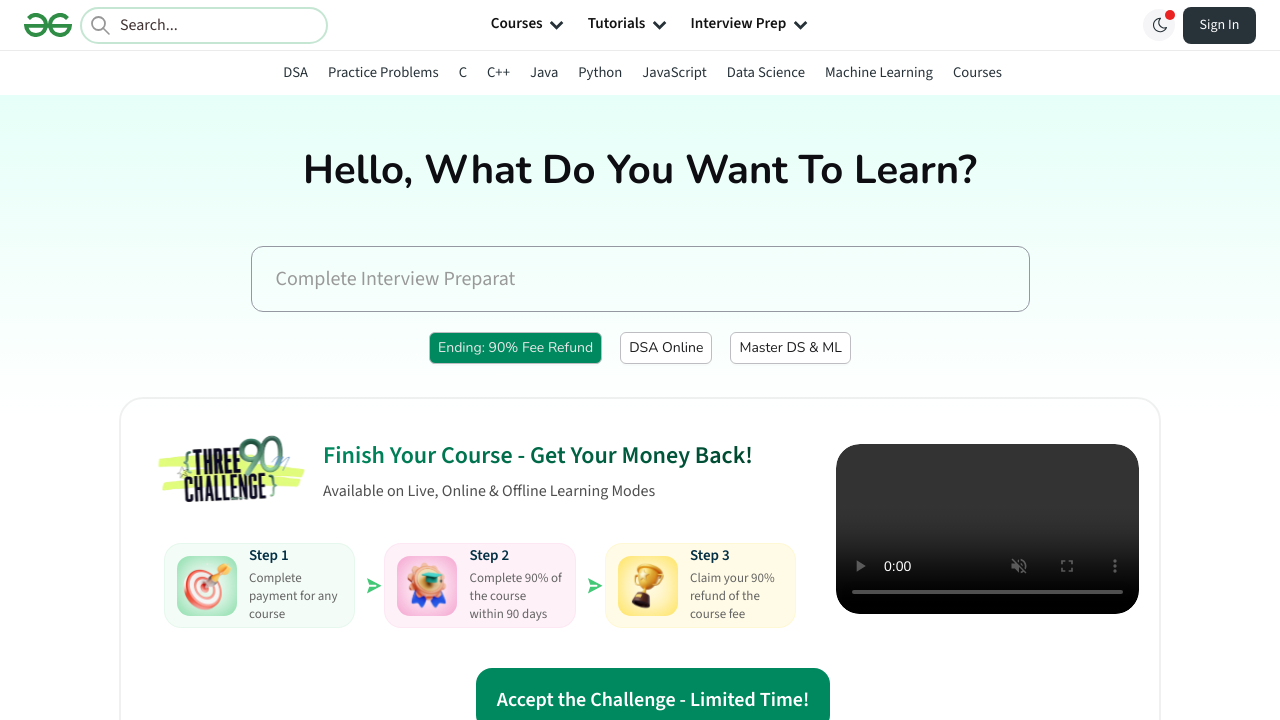